Tests vehicle quotation form on a car dealership website by navigating through vehicle listings and filling out a quote request form

Starting URL: https://www.seminuevoscr.com/

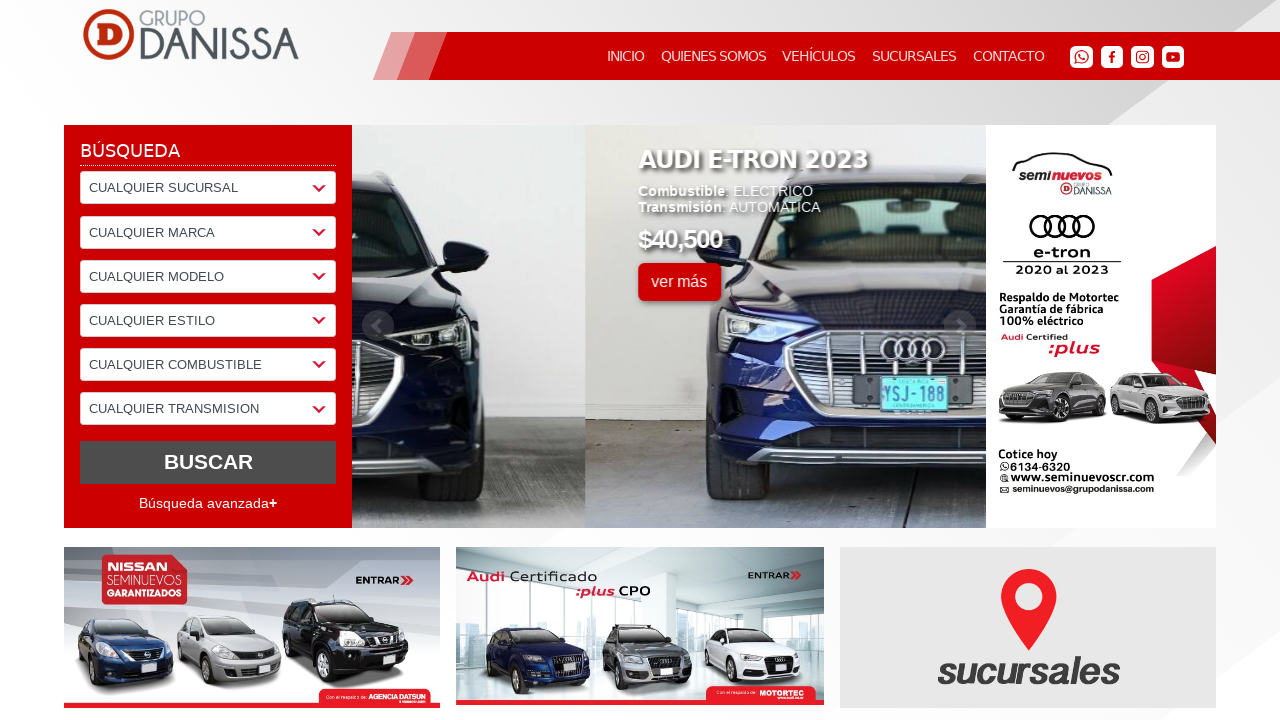

Clicked on VEHÍCULOS link to navigate to vehicle listings at (819, 56) on text=VEHÍCULOS
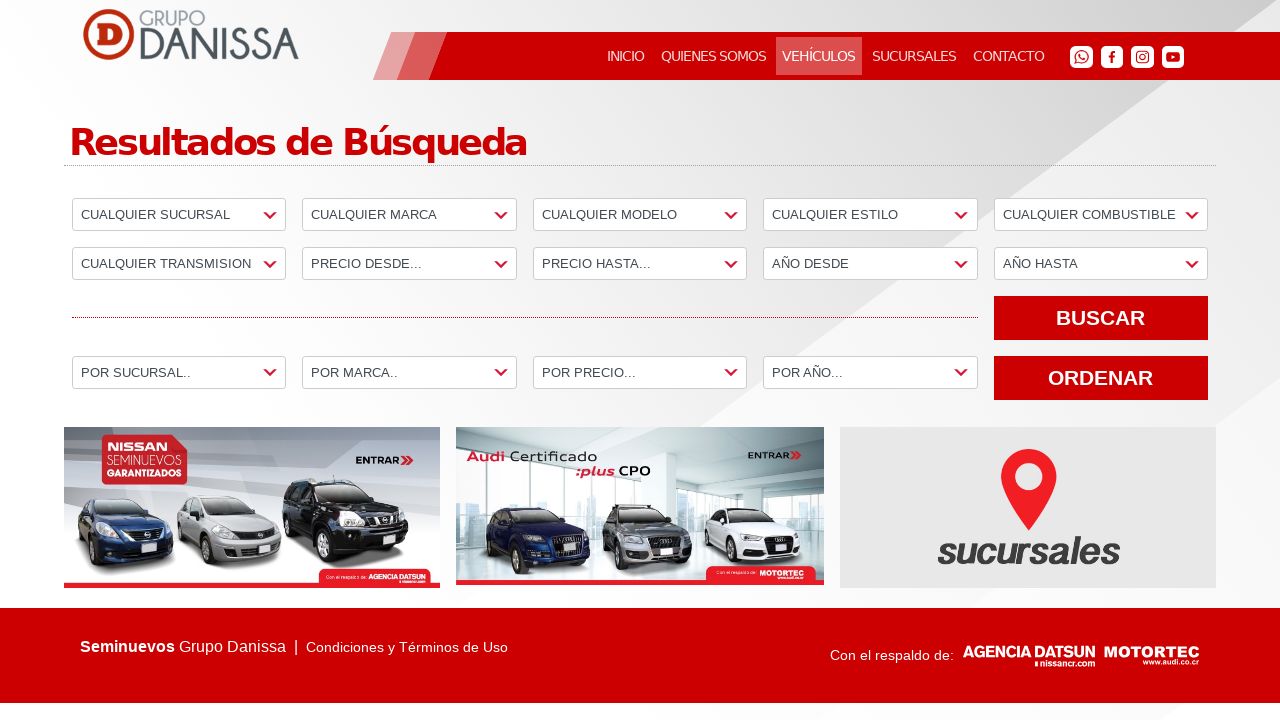

Waited for 'Ver más' button to load
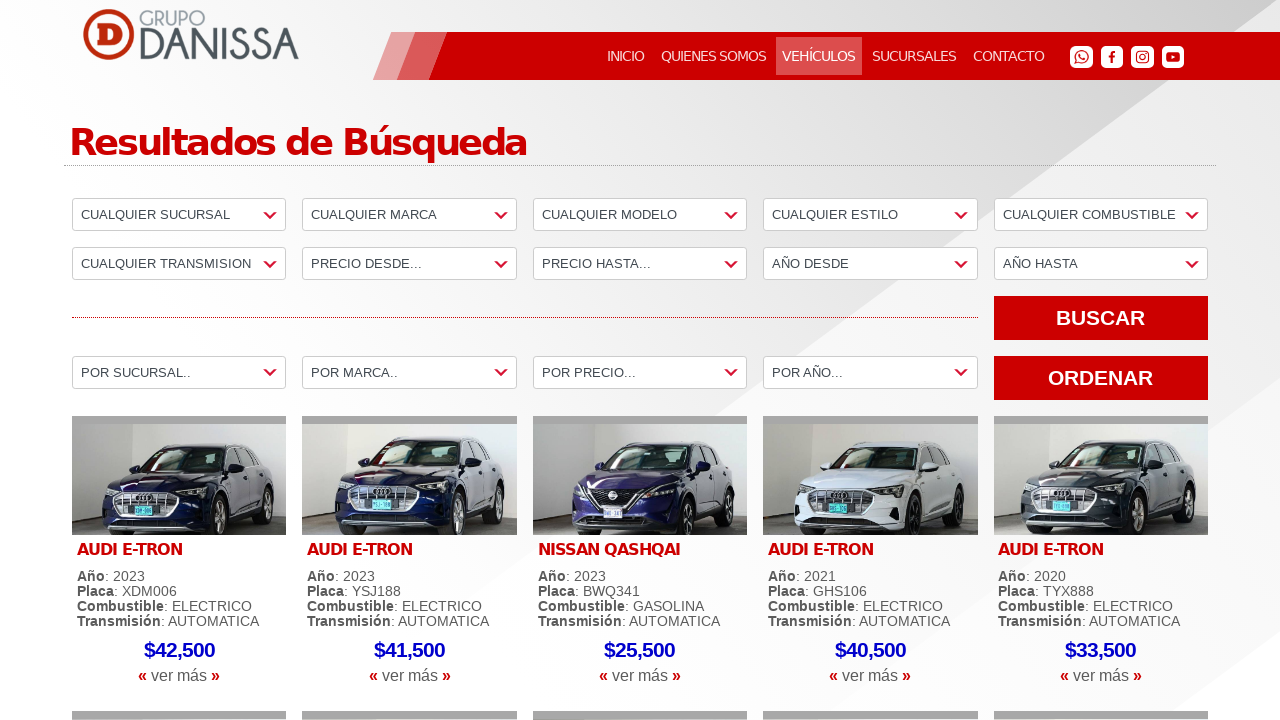

Clicked 'Ver más' button to view more vehicles at (143, 676) on .btnlink
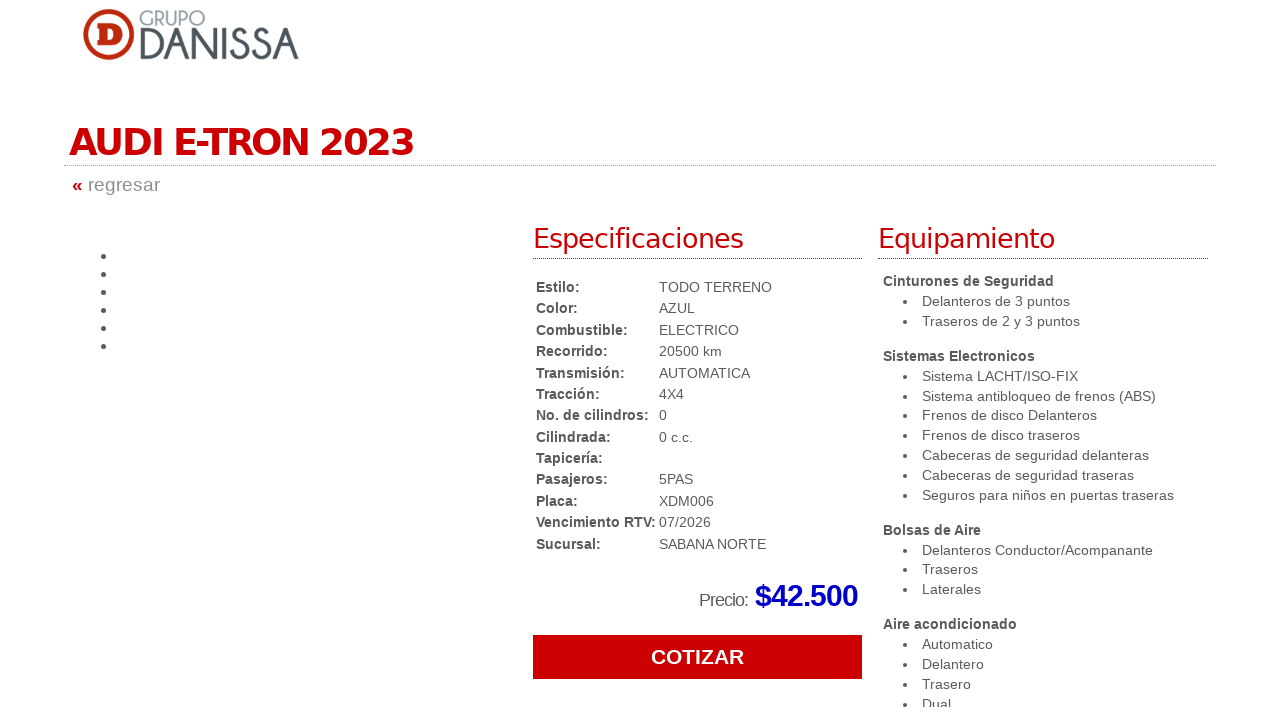

Waited for quotation button to load
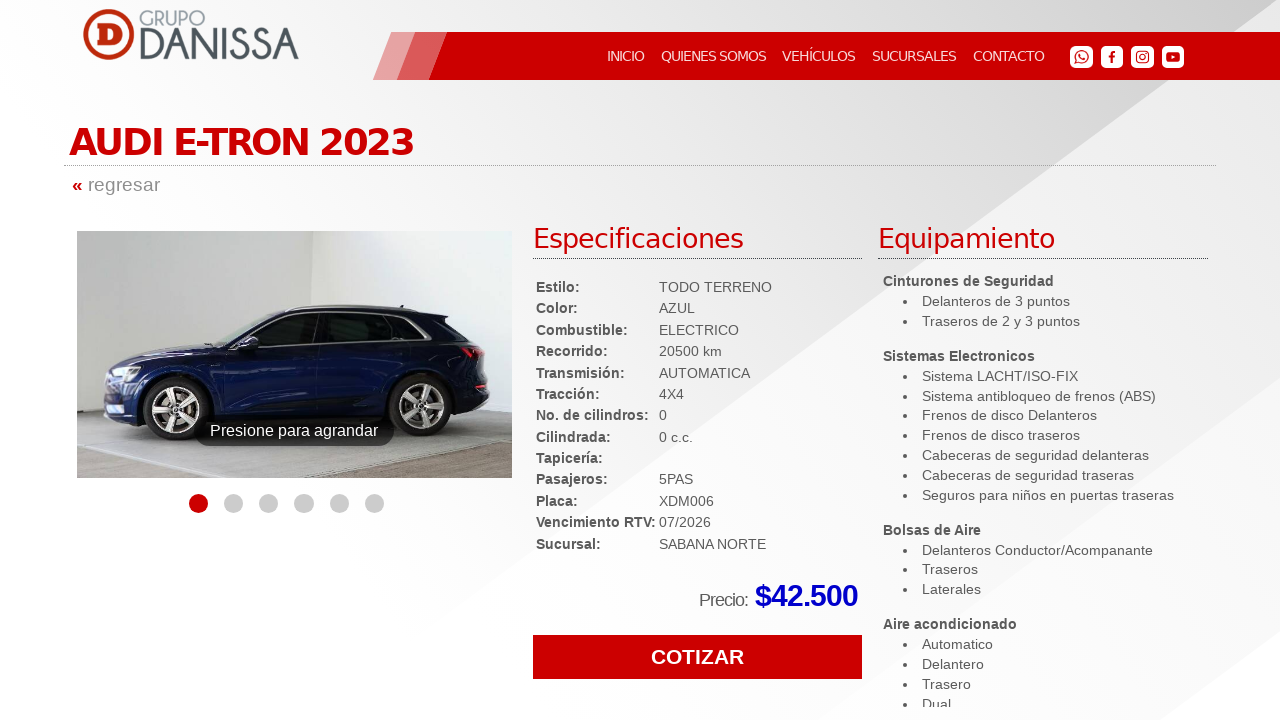

Clicked quotation button to open quote request form at (698, 657) on #coti_1
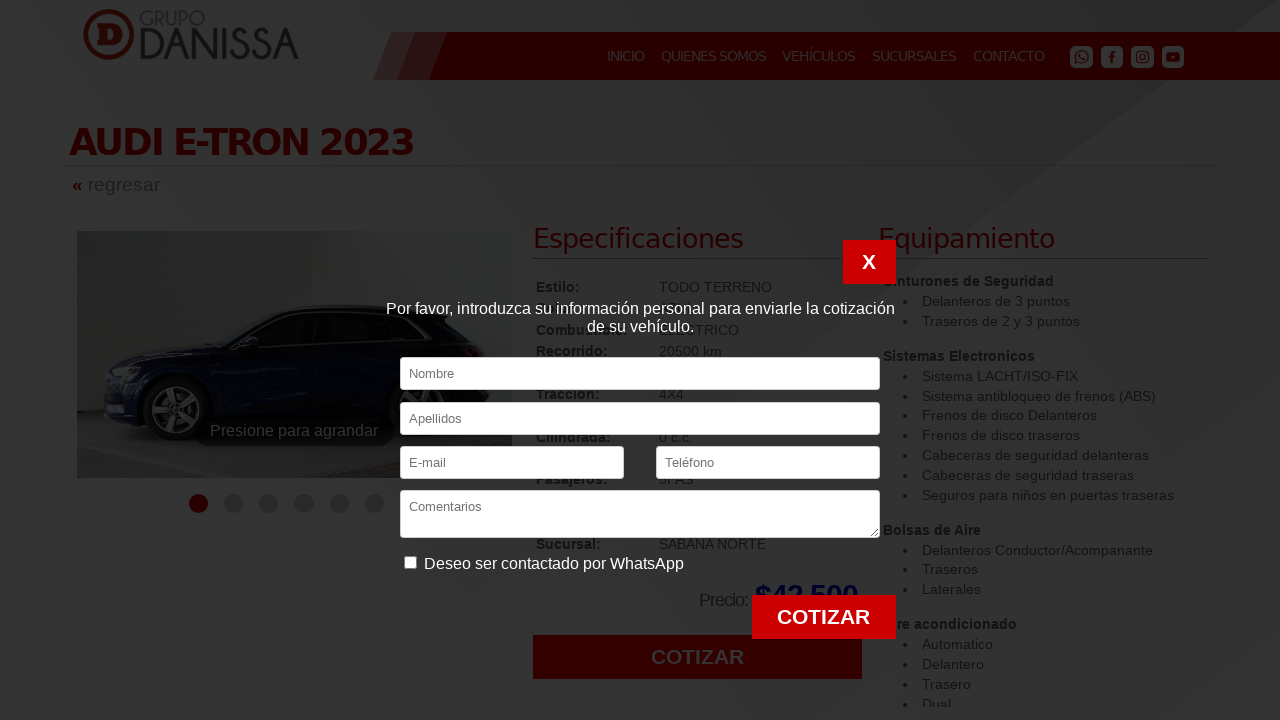

Filled first name field with 'Steven' on #fname
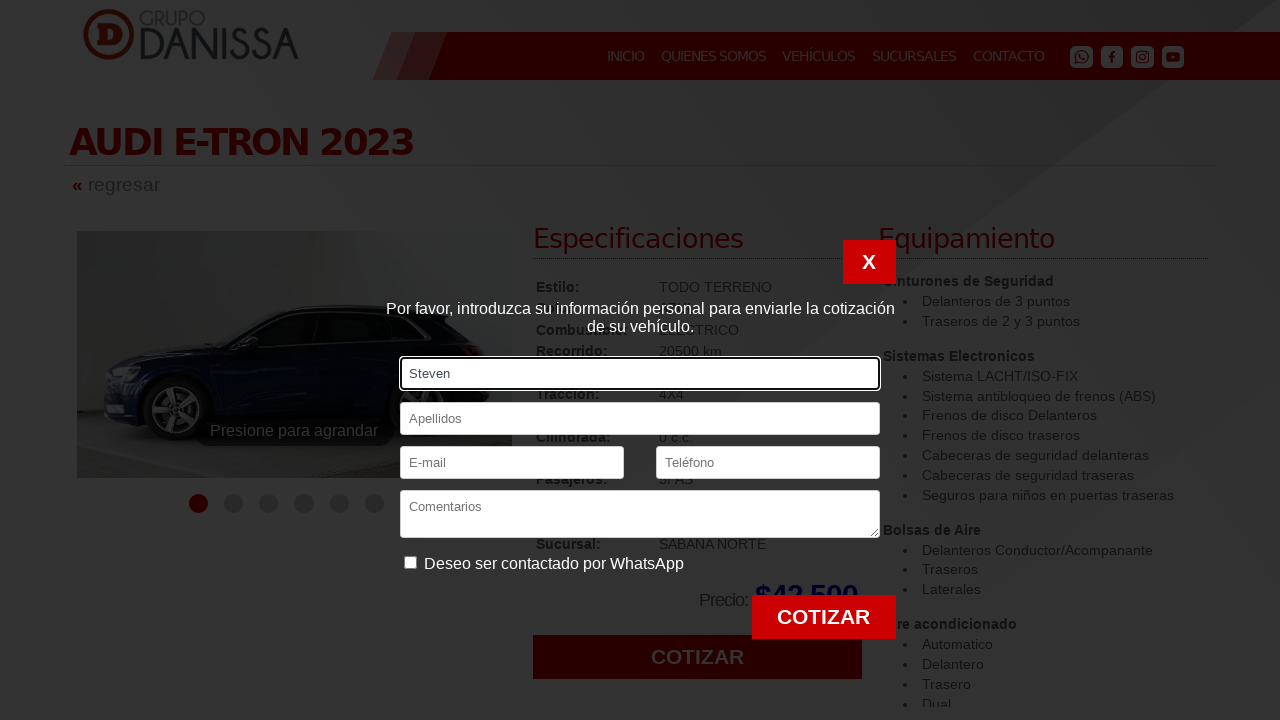

Filled last name field with 'Morgan' on #lname
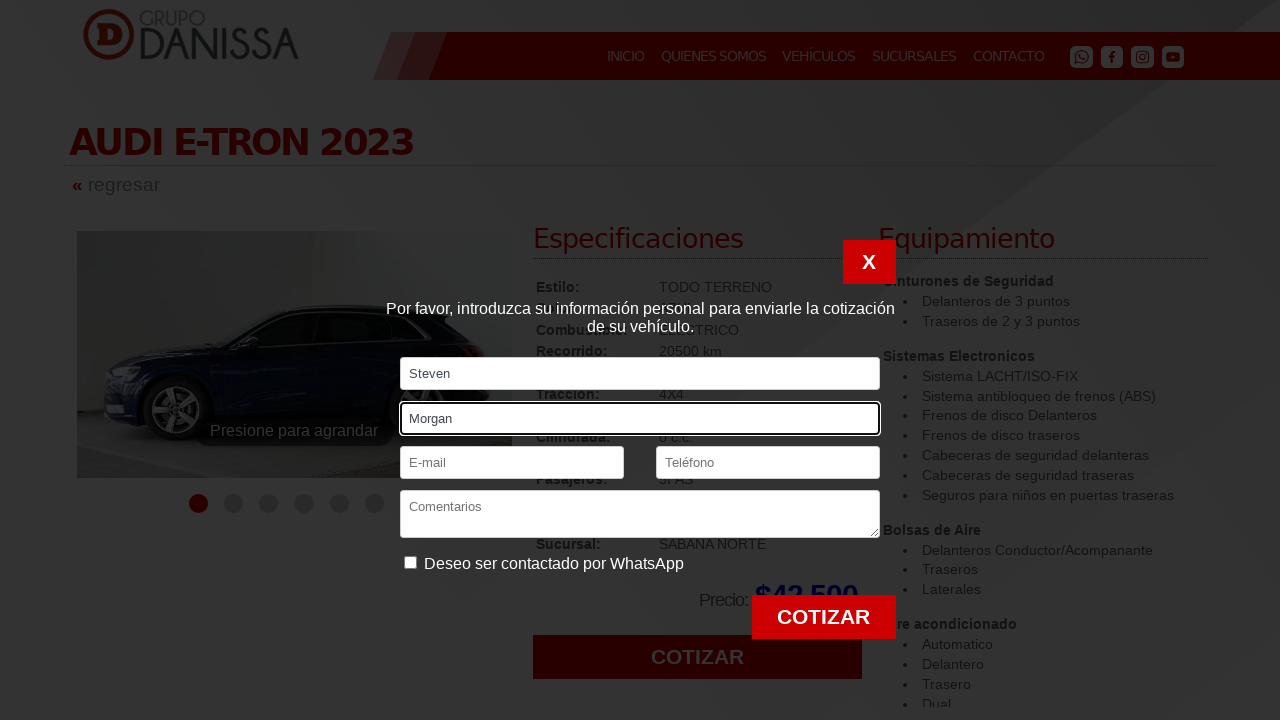

Filled email field with 'testuser345@example.com' on #mail
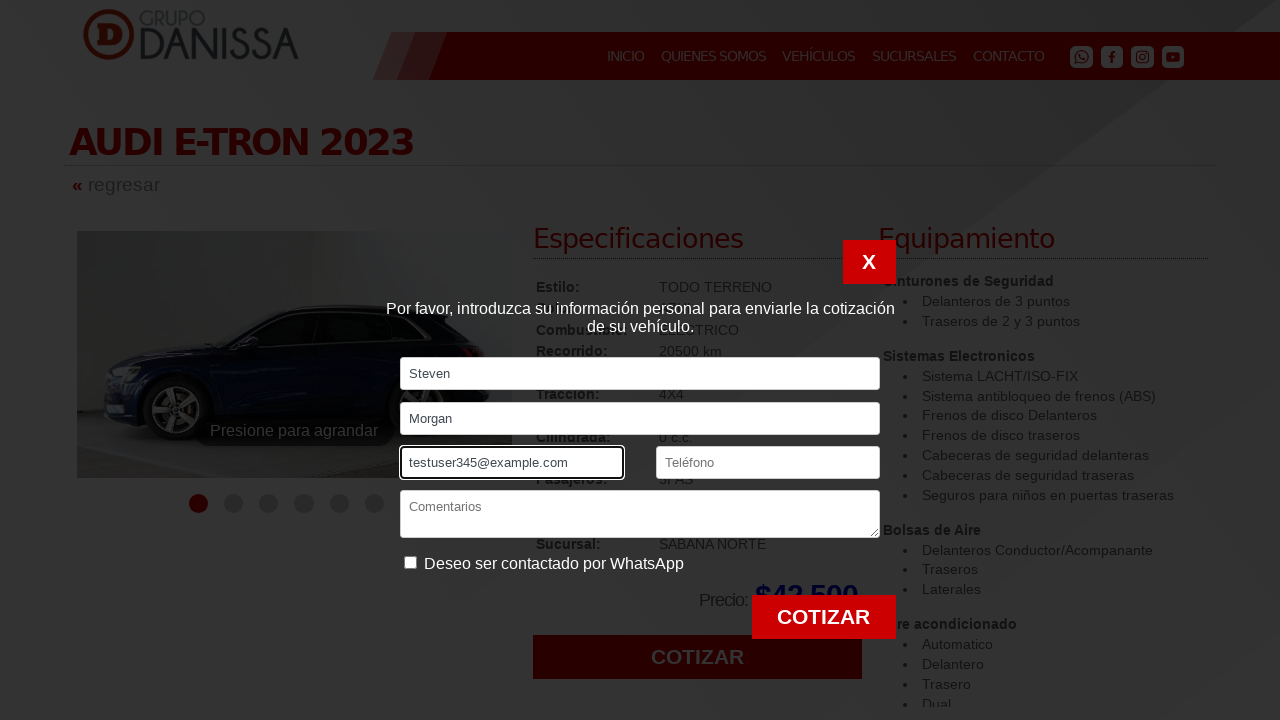

Filled phone number field with '7654-3210' on #tel
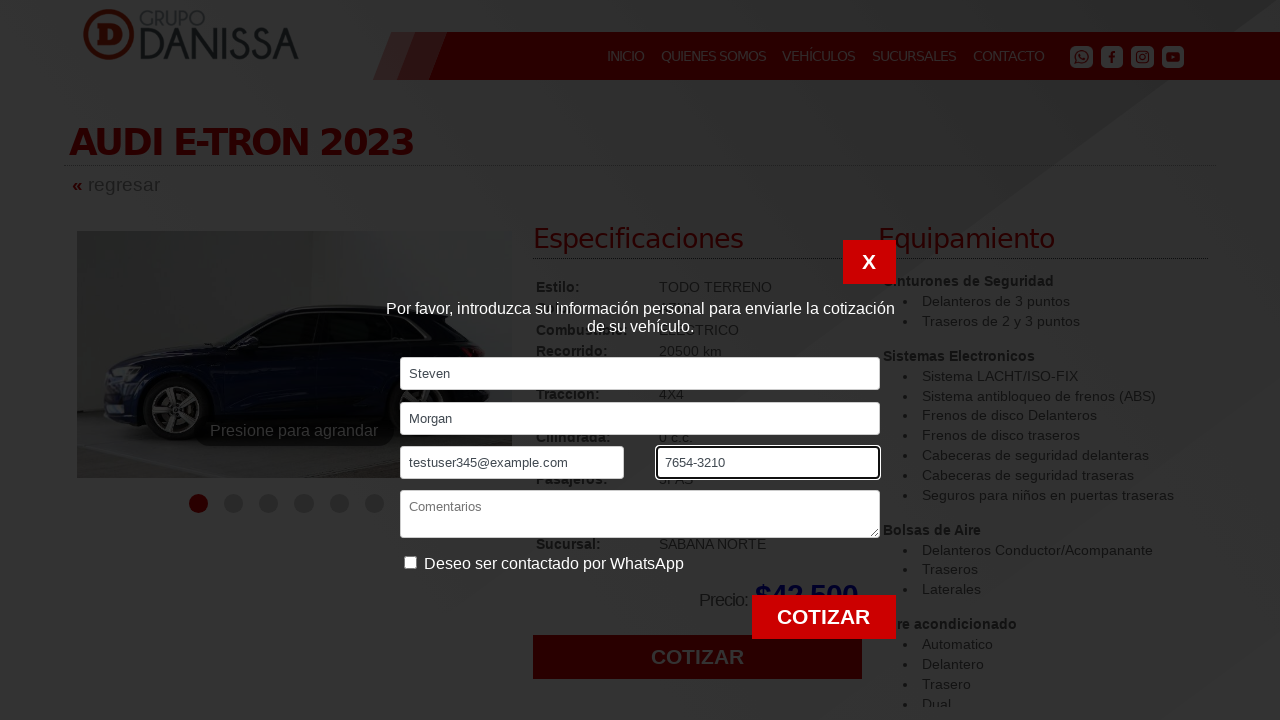

Filled comments field with 'Testing automated form submission' on #comentarios
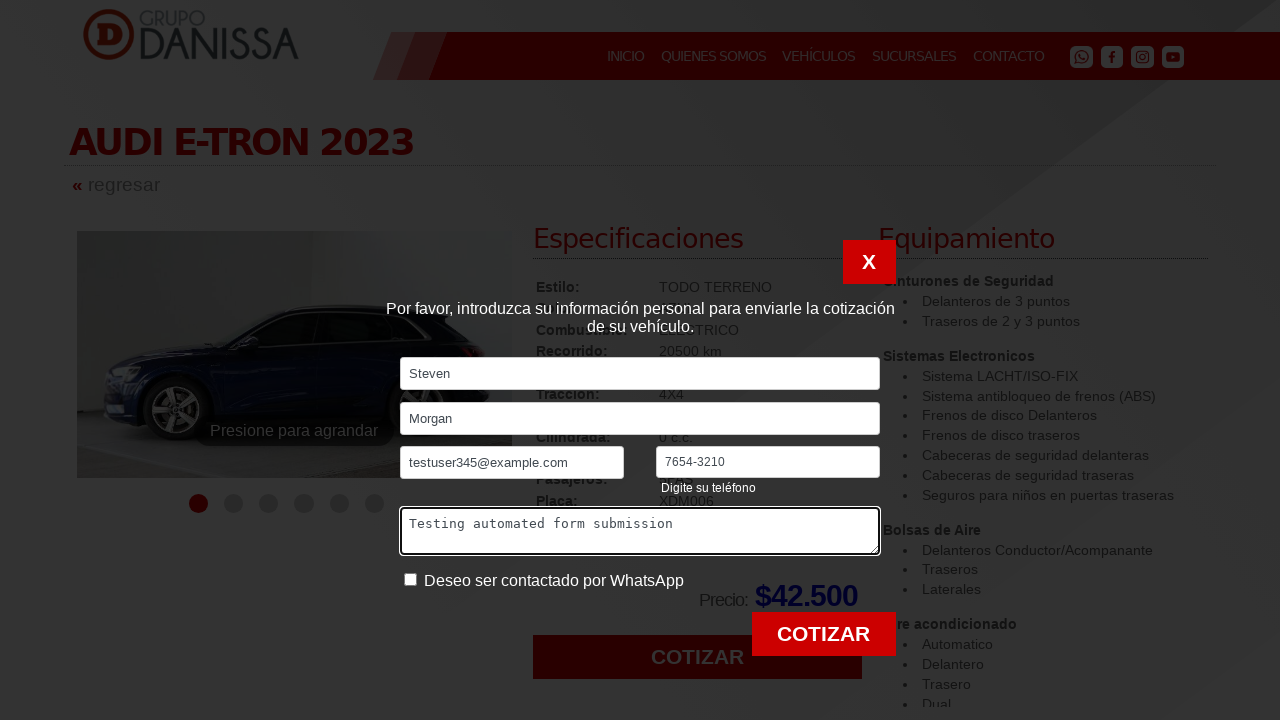

Clicked WhatsApp checkbox to check it at (410, 580) on #wa
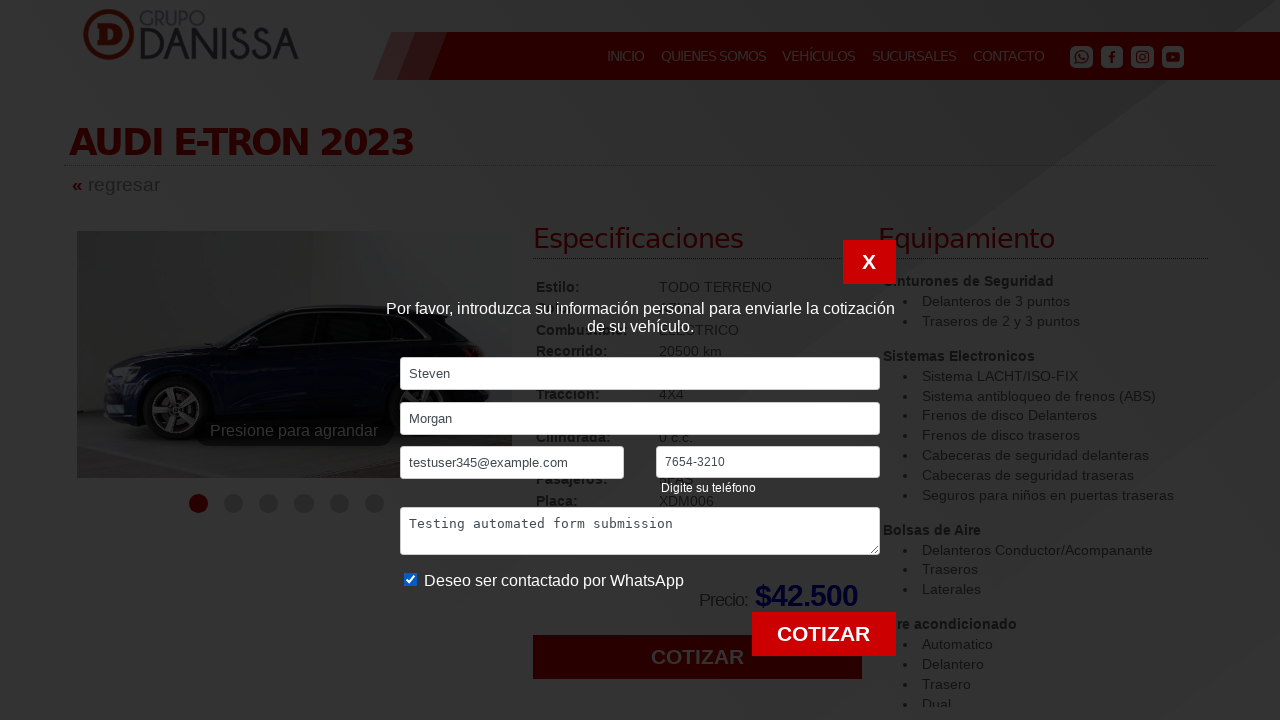

Clicked WhatsApp checkbox again to uncheck it at (410, 580) on #wa
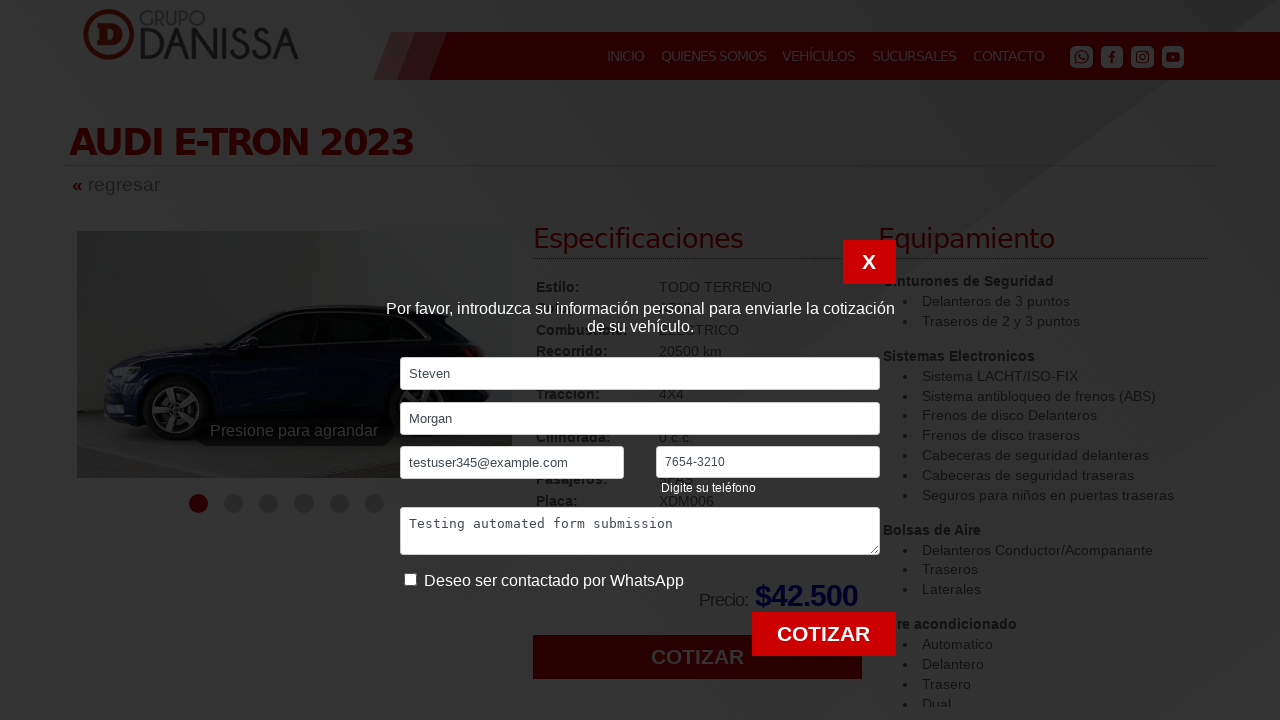

Waited 1 second for form to be ready
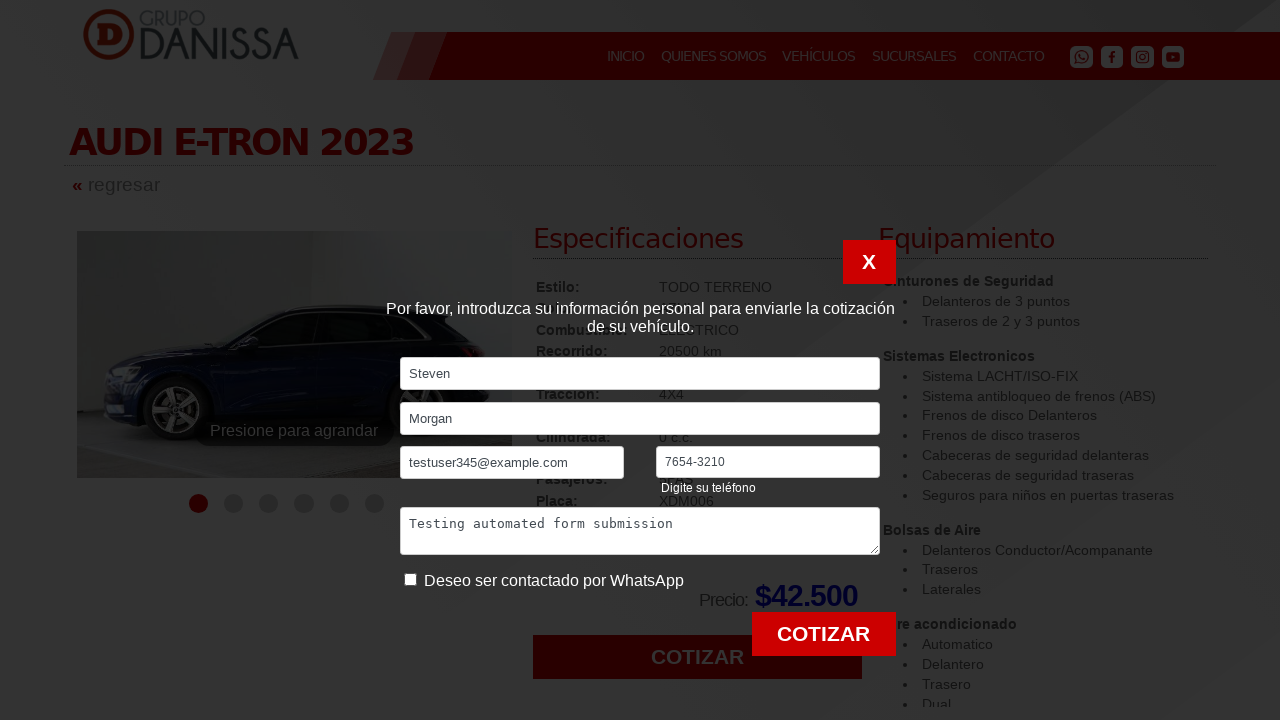

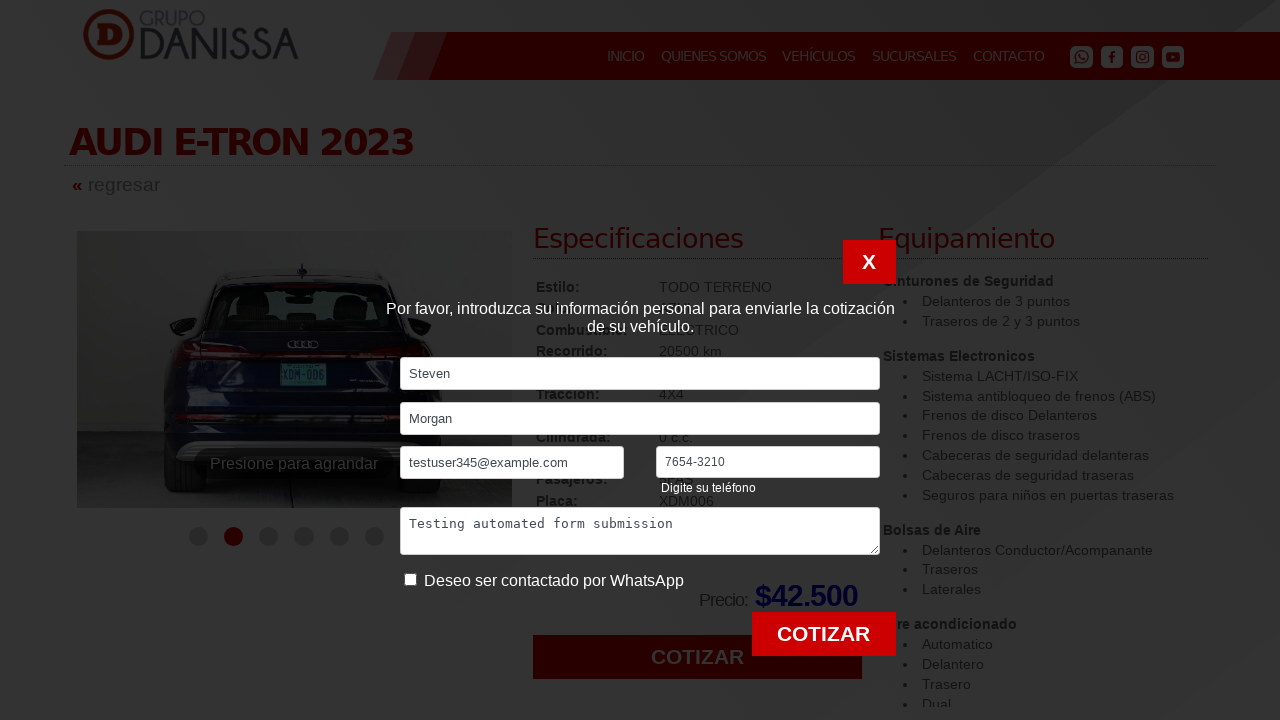